Test that navigates to Hepsiburada e-commerce website and verifies the page loads

Starting URL: http://www.hepsiburada.com

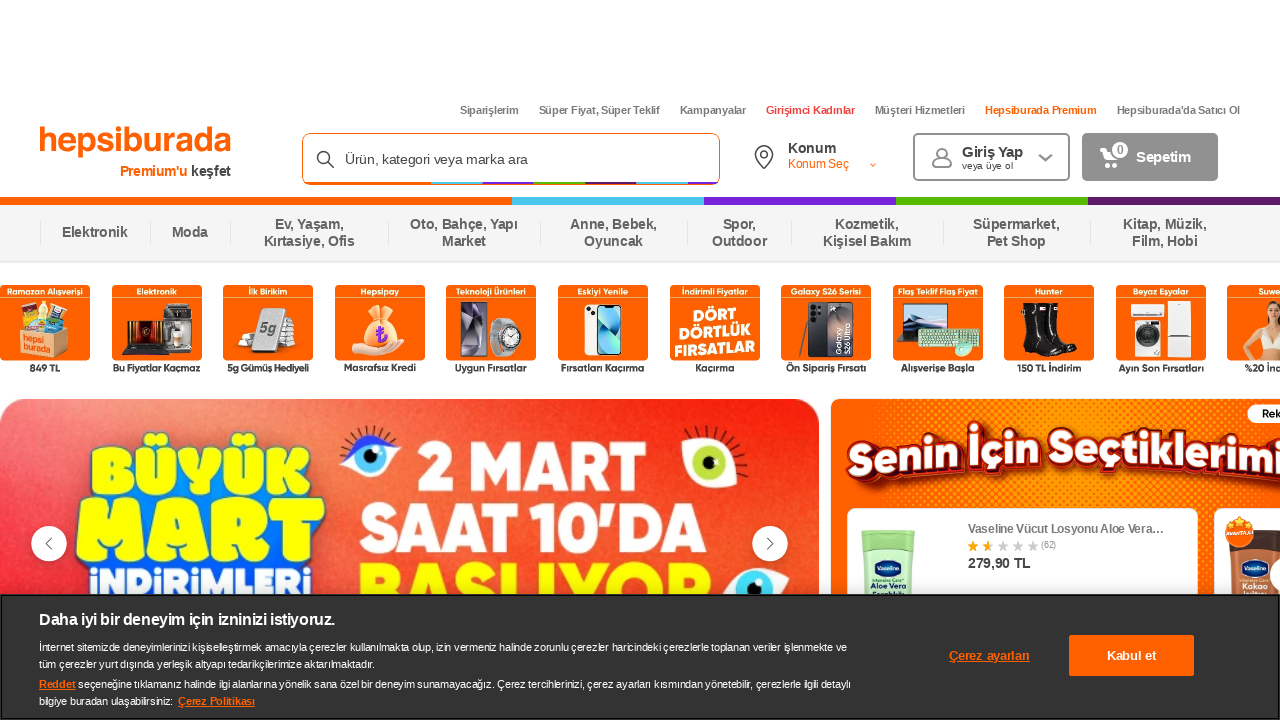

Waited for page to reach domcontentloaded state
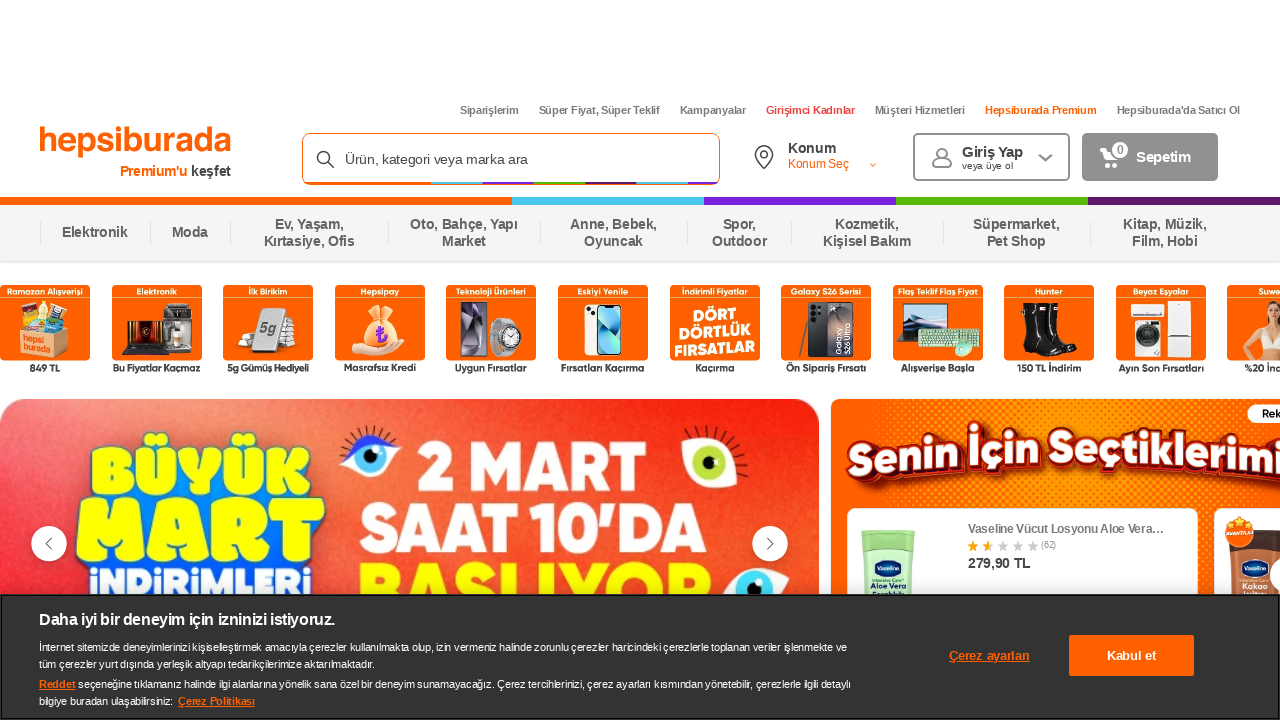

Verified main page body content is visible
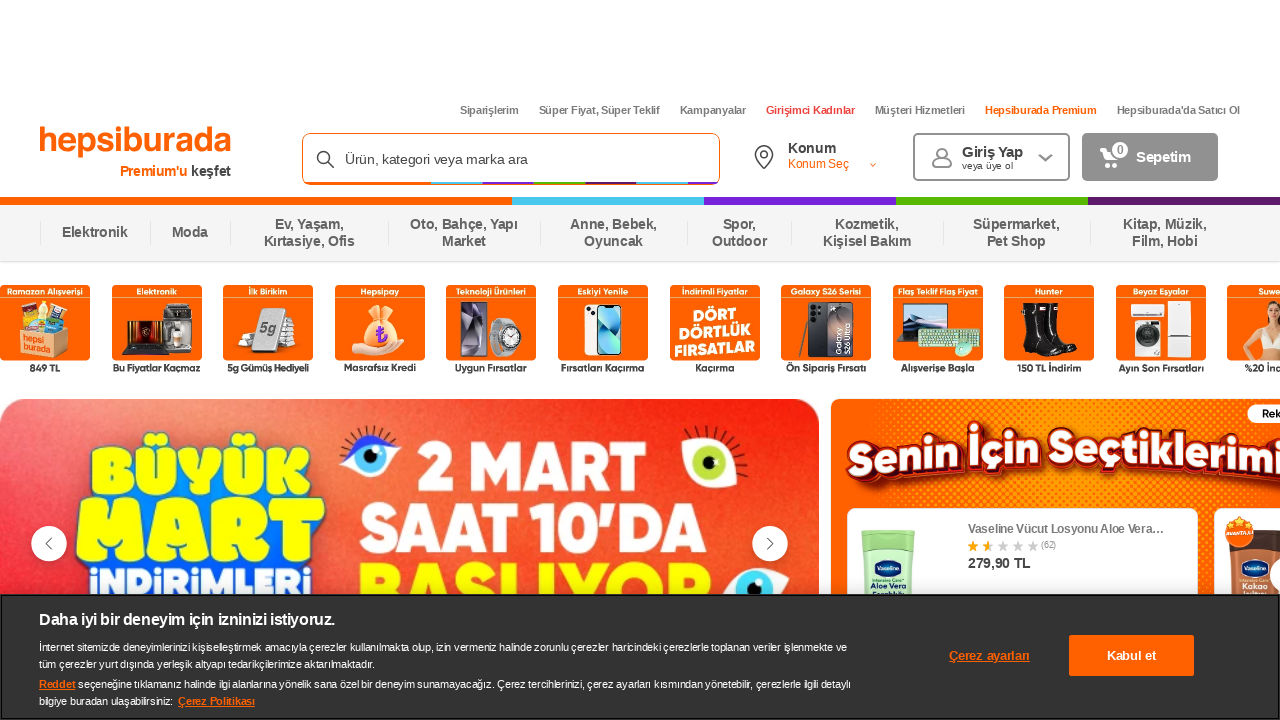

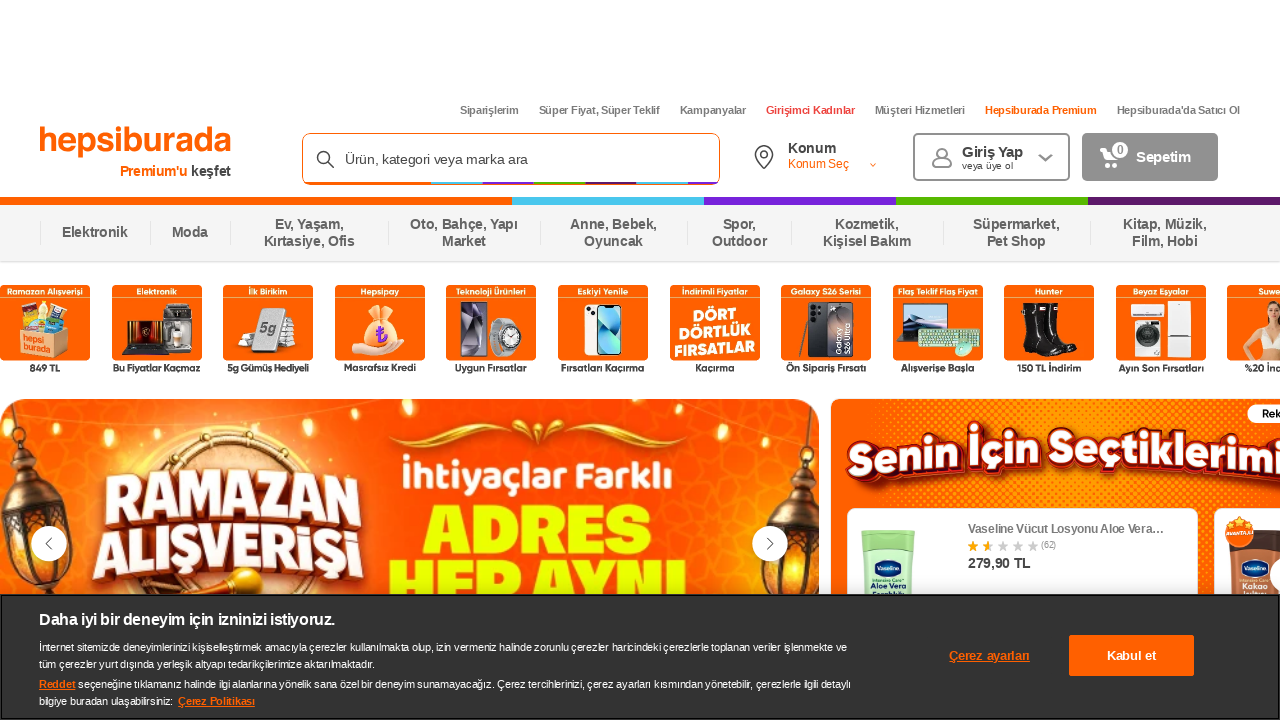